Navigates to OrangeHRM demo login page and clicks on the OrangeHRM company link, demonstrating implicit wait functionality

Starting URL: https://opensource-demo.orangehrmlive.com/web/index.php/auth/login

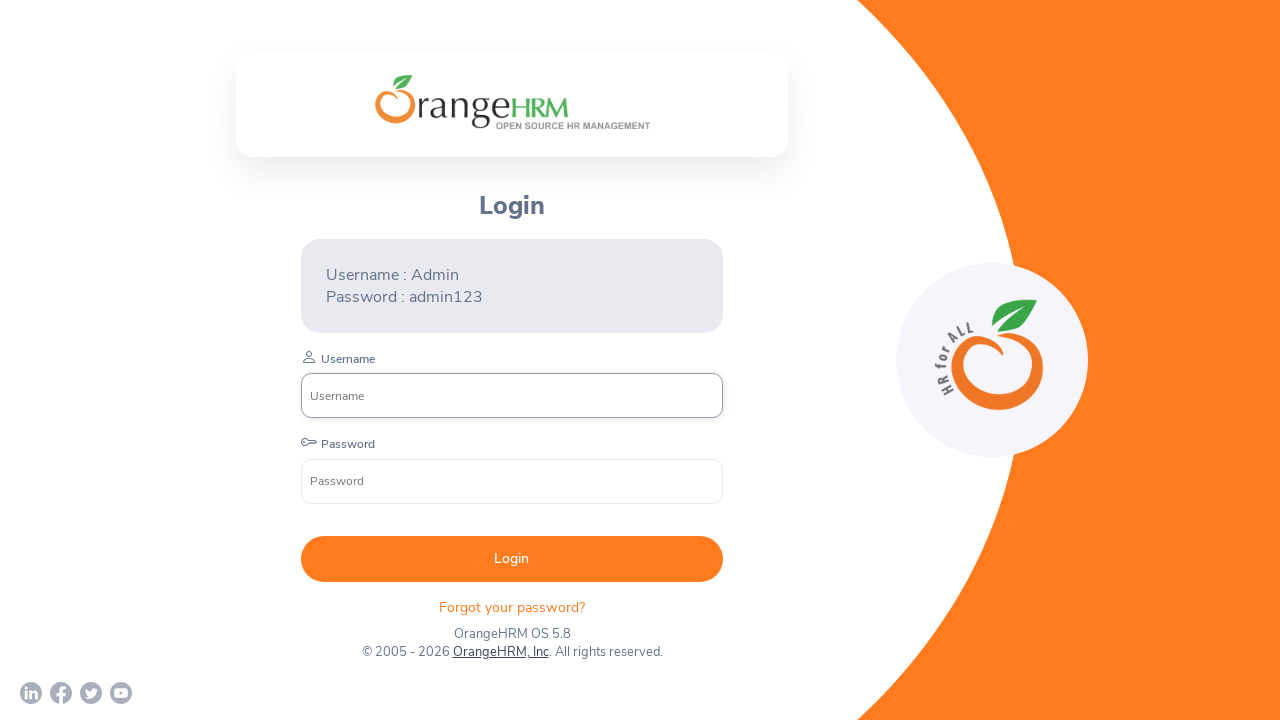

Navigated to OrangeHRM demo login page
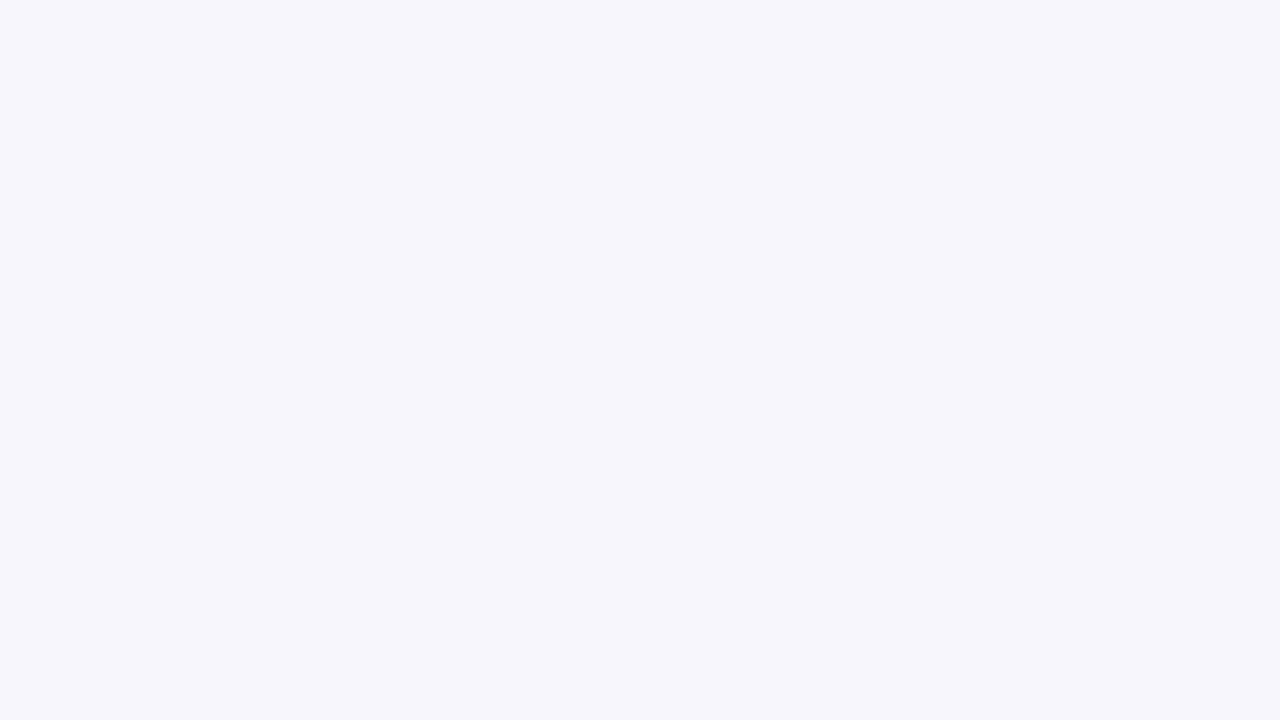

Clicked on the OrangeHRM, Inc company link at (497, 647) on xpath=//a[normalize-space()='OrangeHRM, Inc']
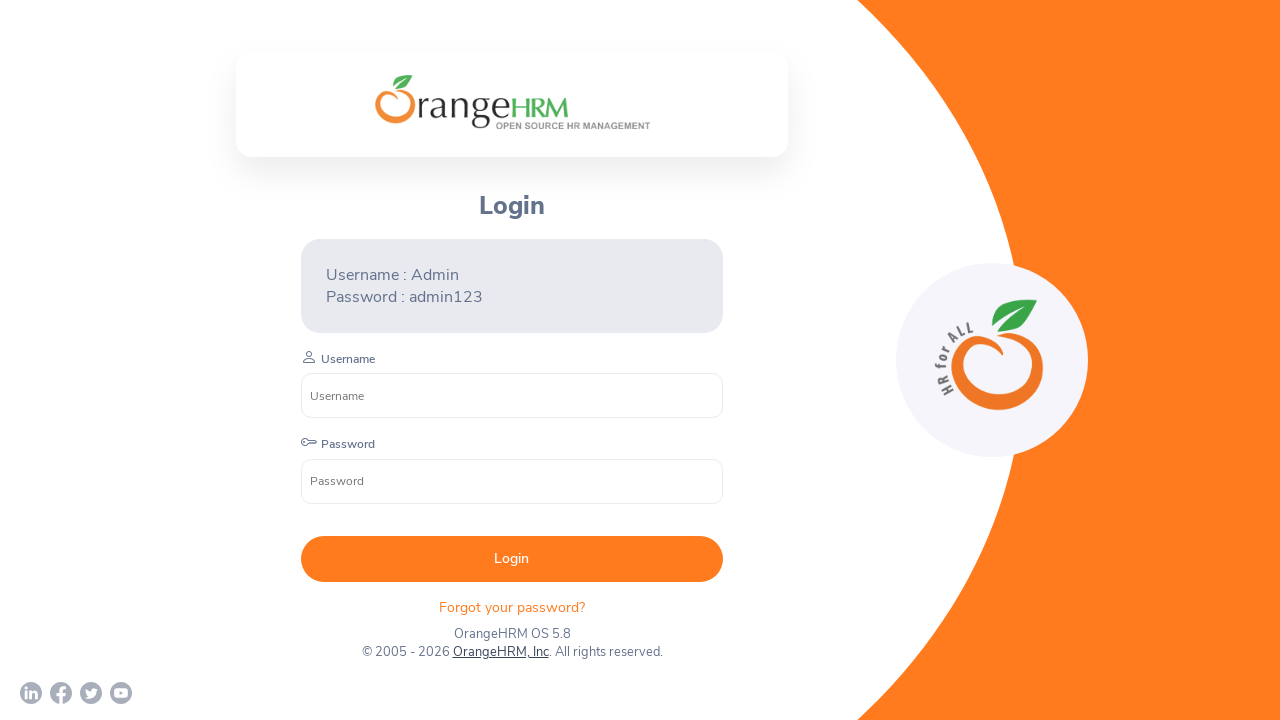

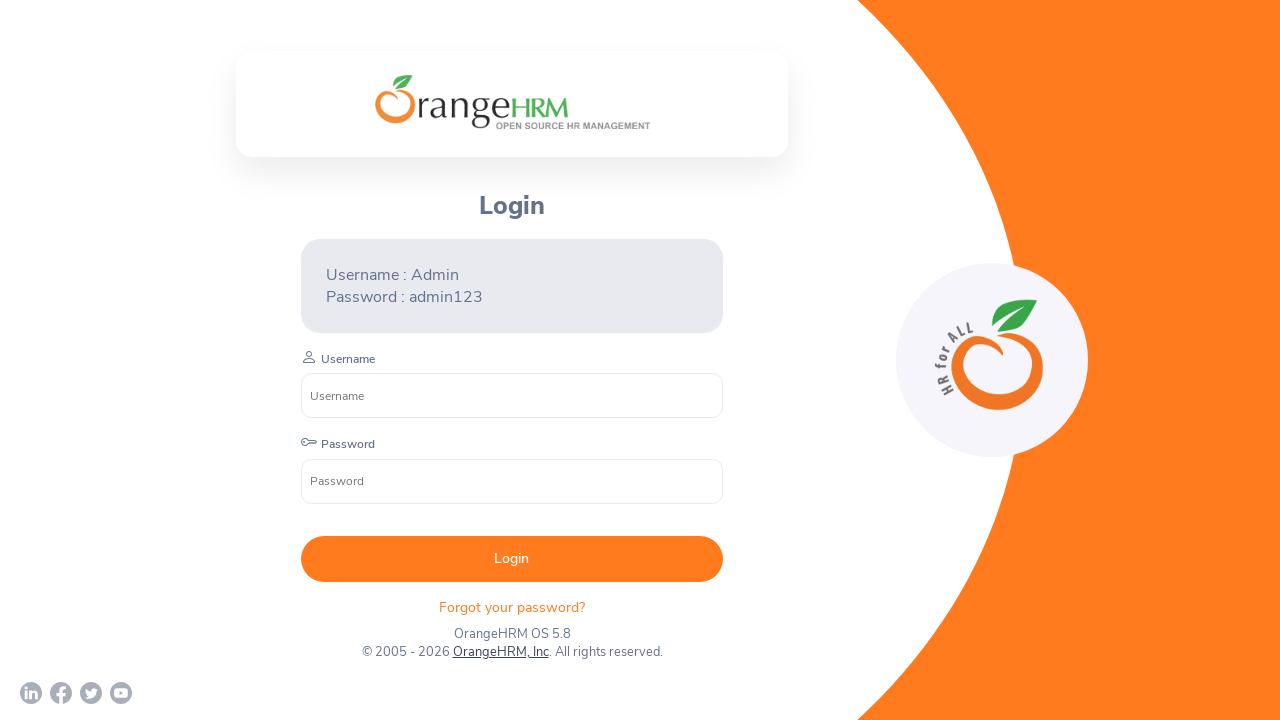